Navigates to the Rahul Shetty Academy homepage and verifies the page loads successfully

Starting URL: https://rahulshettyacademy.com

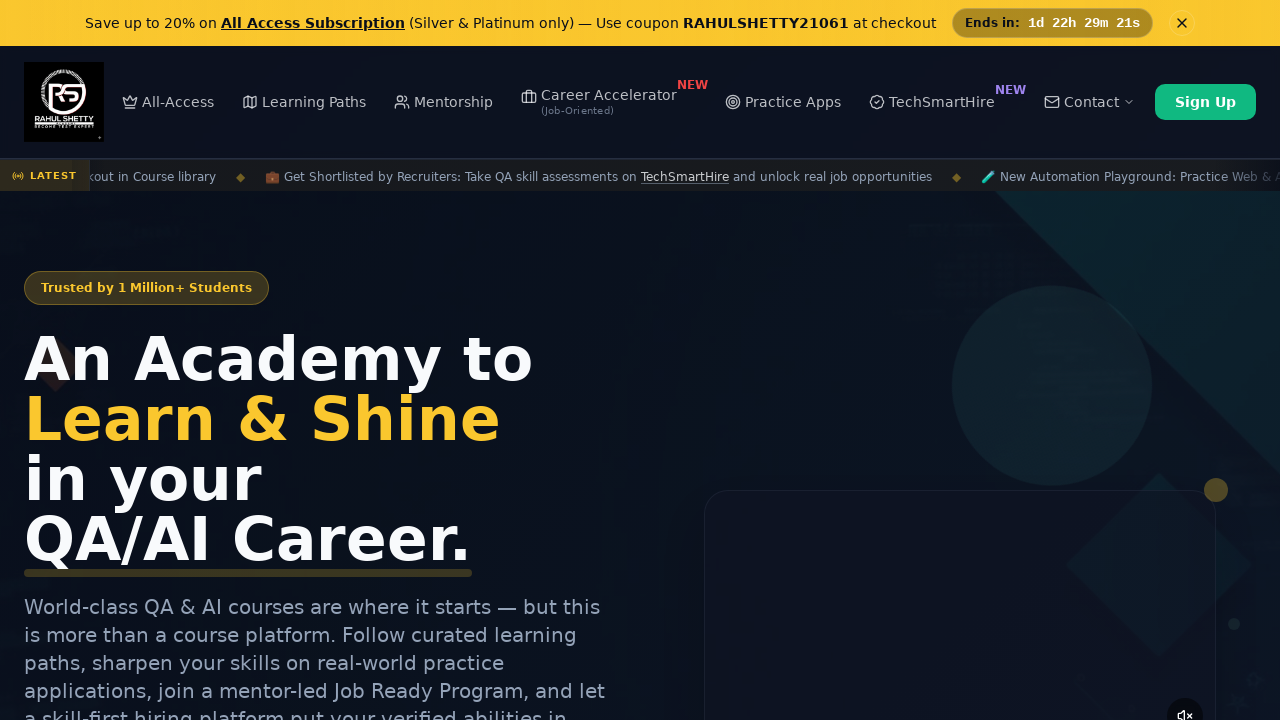

Page DOM content loaded
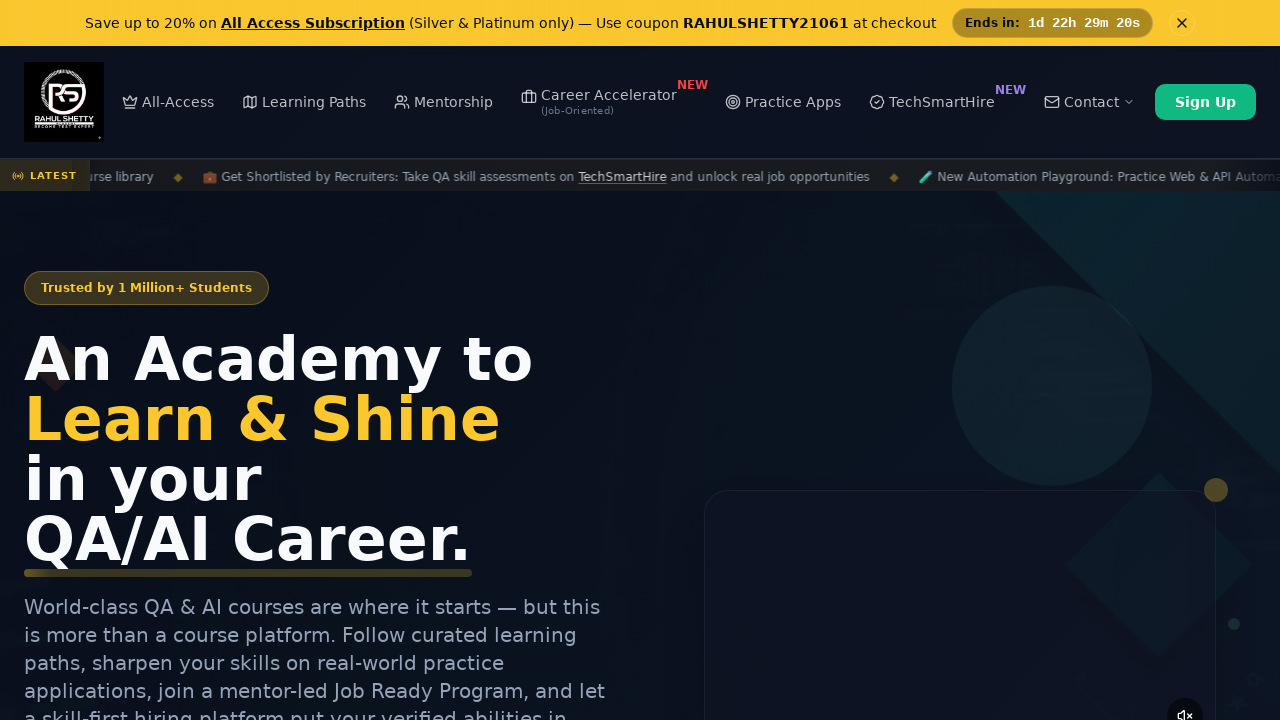

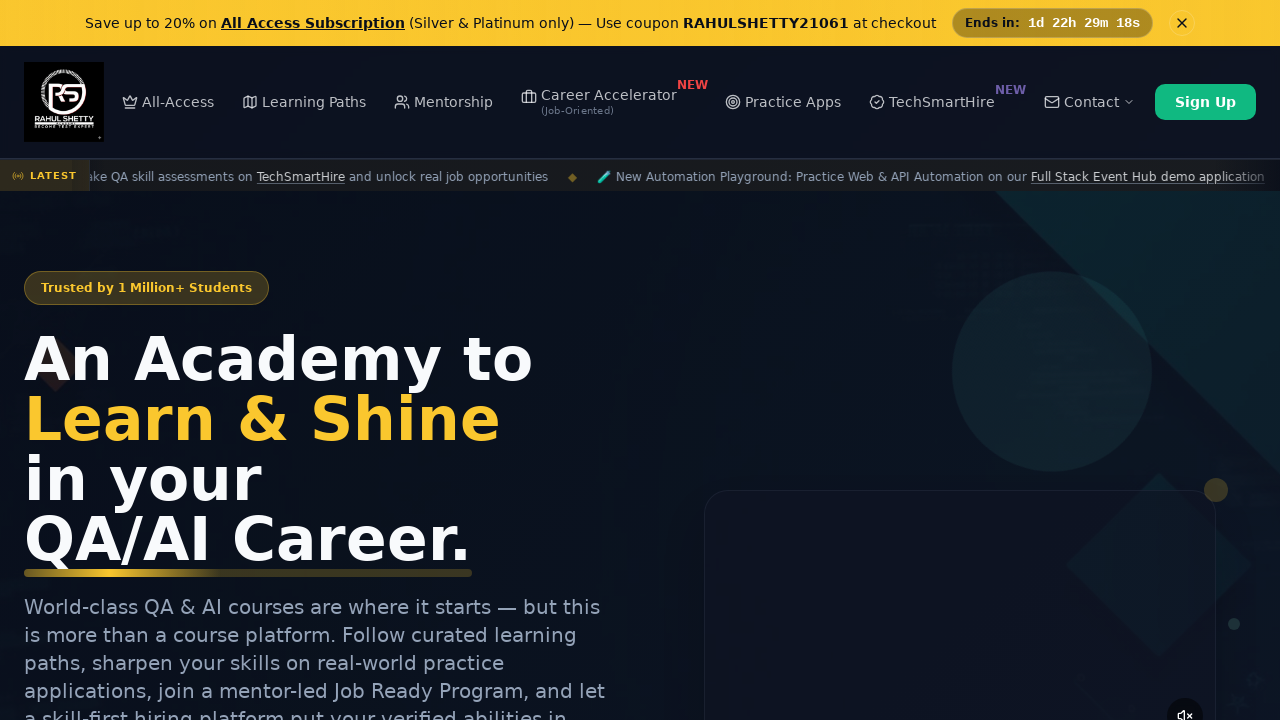